Navigates to the RedBus website homepage and waits for the page to load

Starting URL: https://www.redbus.in/

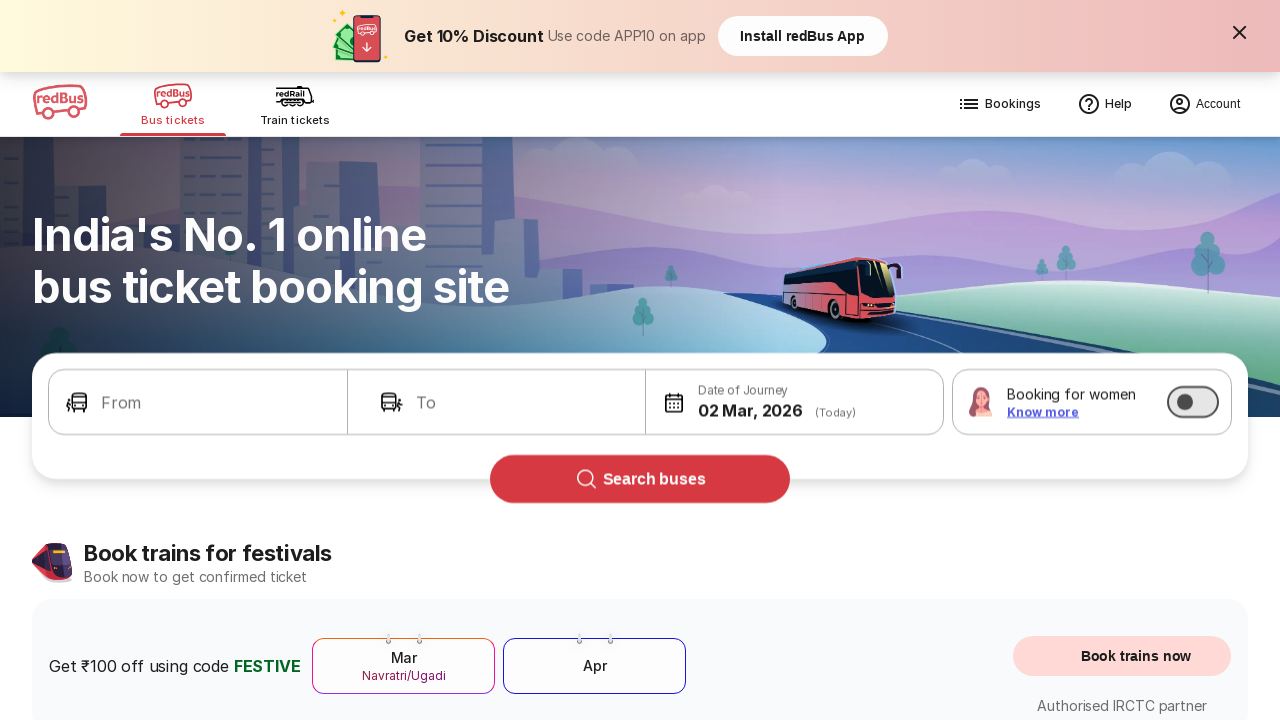

Navigated to RedBus homepage at https://www.redbus.in/
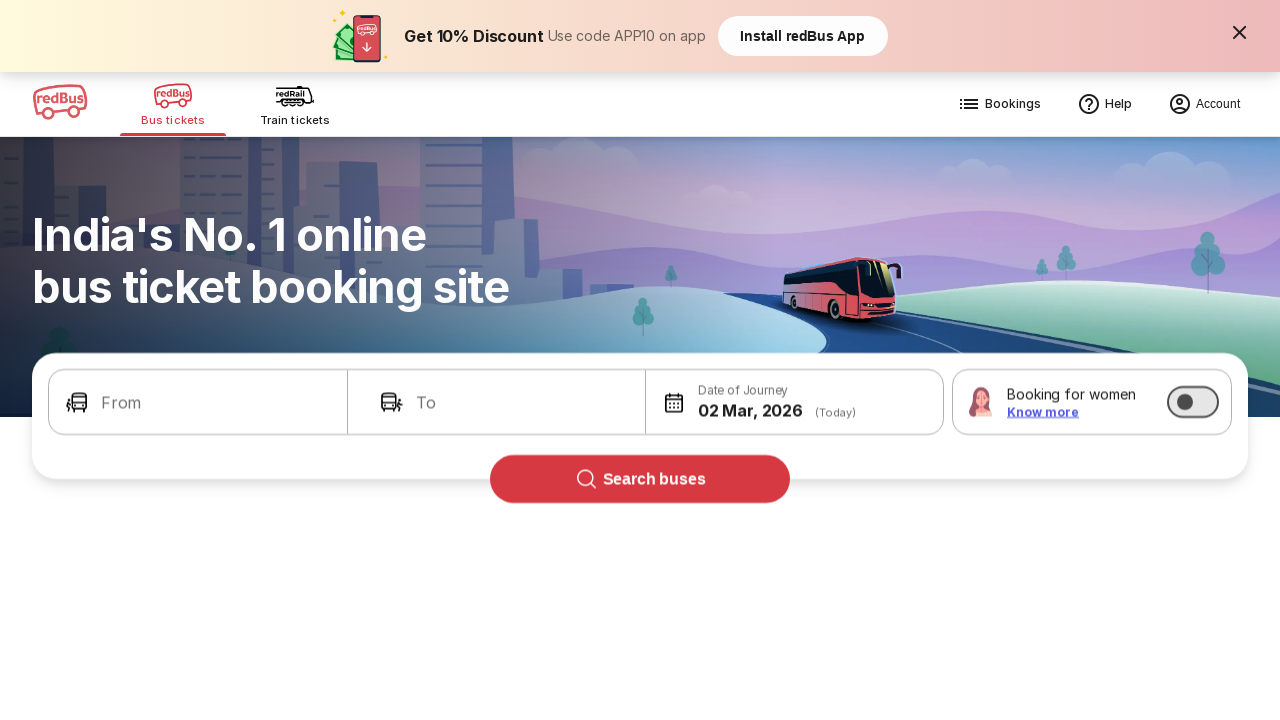

Page DOM content loaded completely
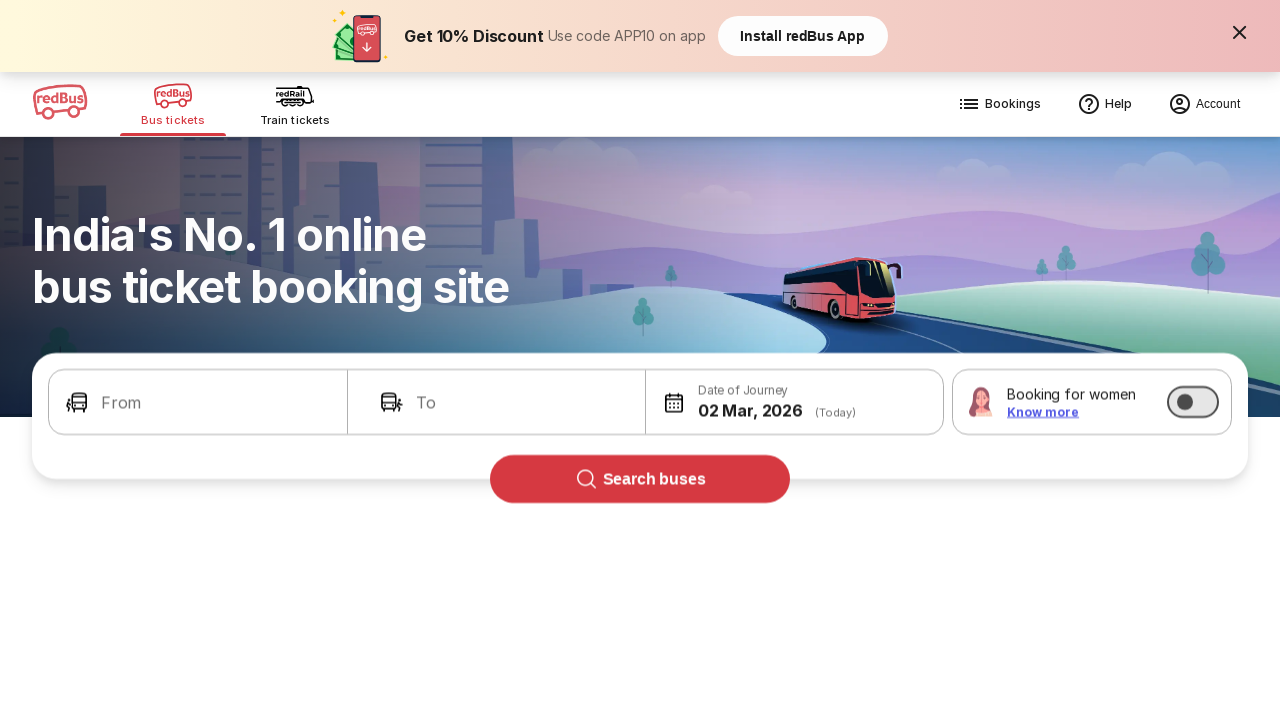

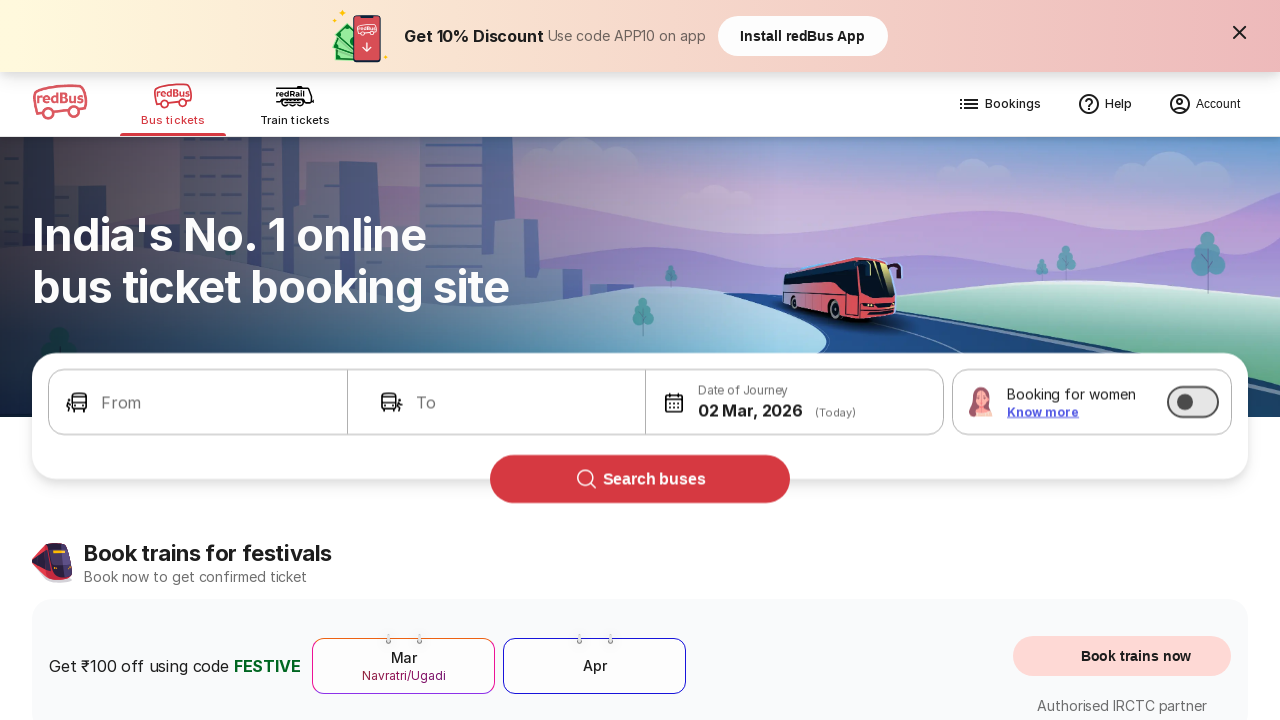